Tests filtering to display only completed items

Starting URL: https://demo.playwright.dev/todomvc

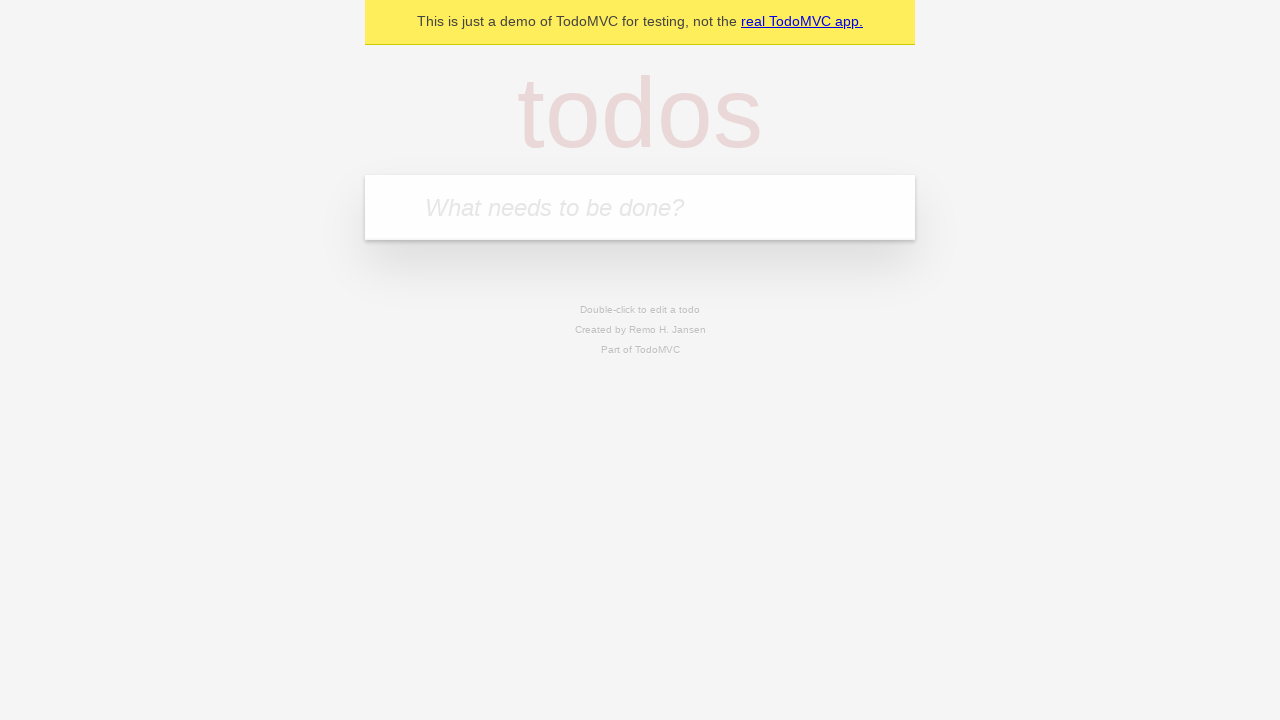

Filled todo input with 'buy some cheese' on internal:attr=[placeholder="What needs to be done?"i]
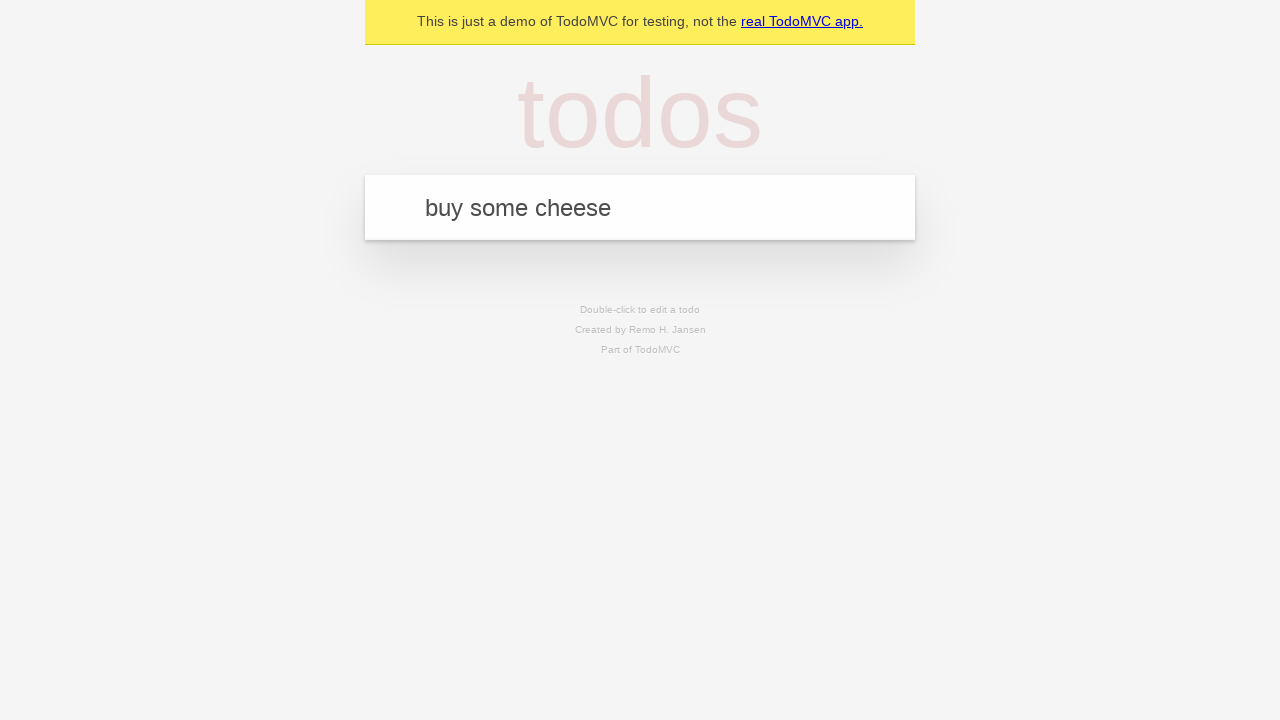

Pressed Enter to create first todo item on internal:attr=[placeholder="What needs to be done?"i]
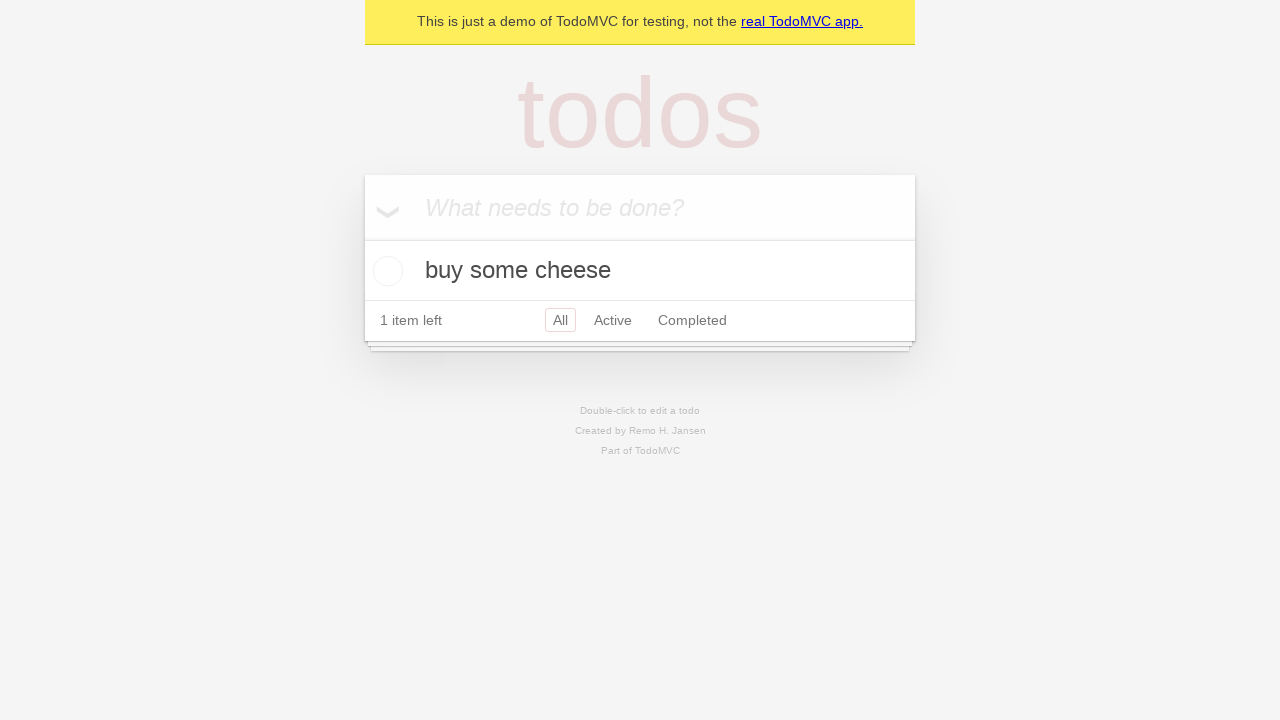

Filled todo input with 'feed the cat' on internal:attr=[placeholder="What needs to be done?"i]
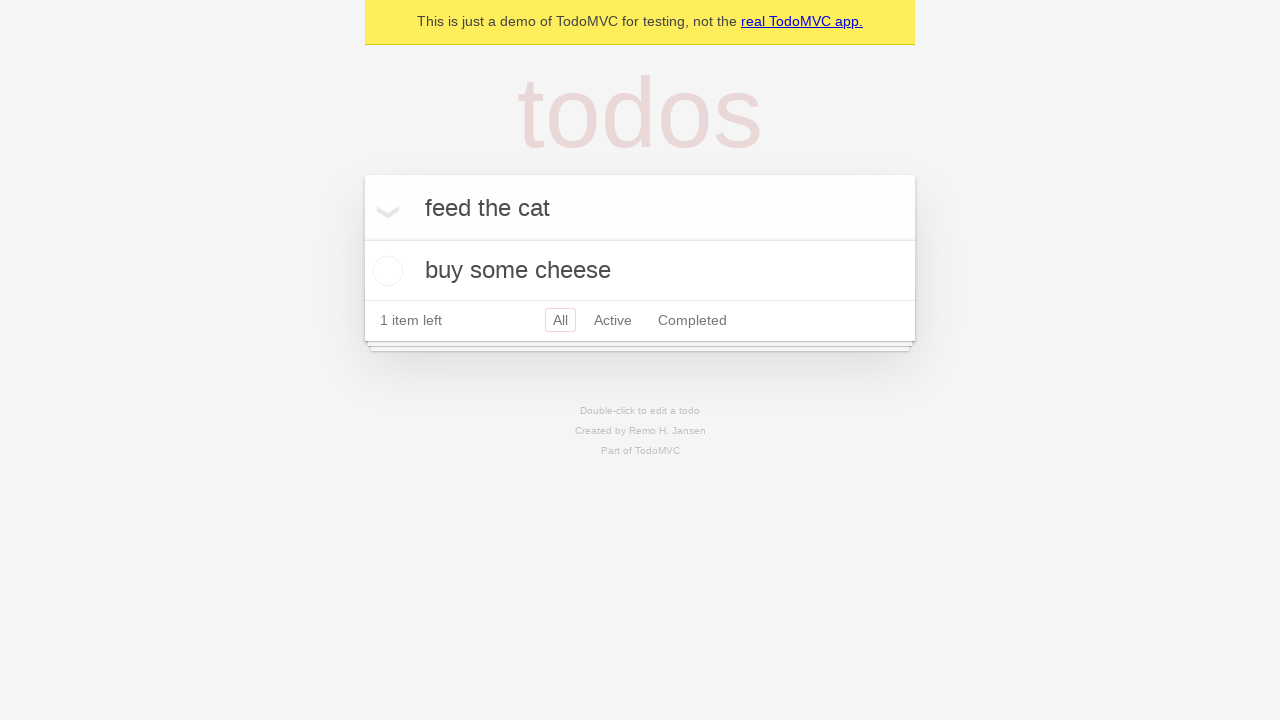

Pressed Enter to create second todo item on internal:attr=[placeholder="What needs to be done?"i]
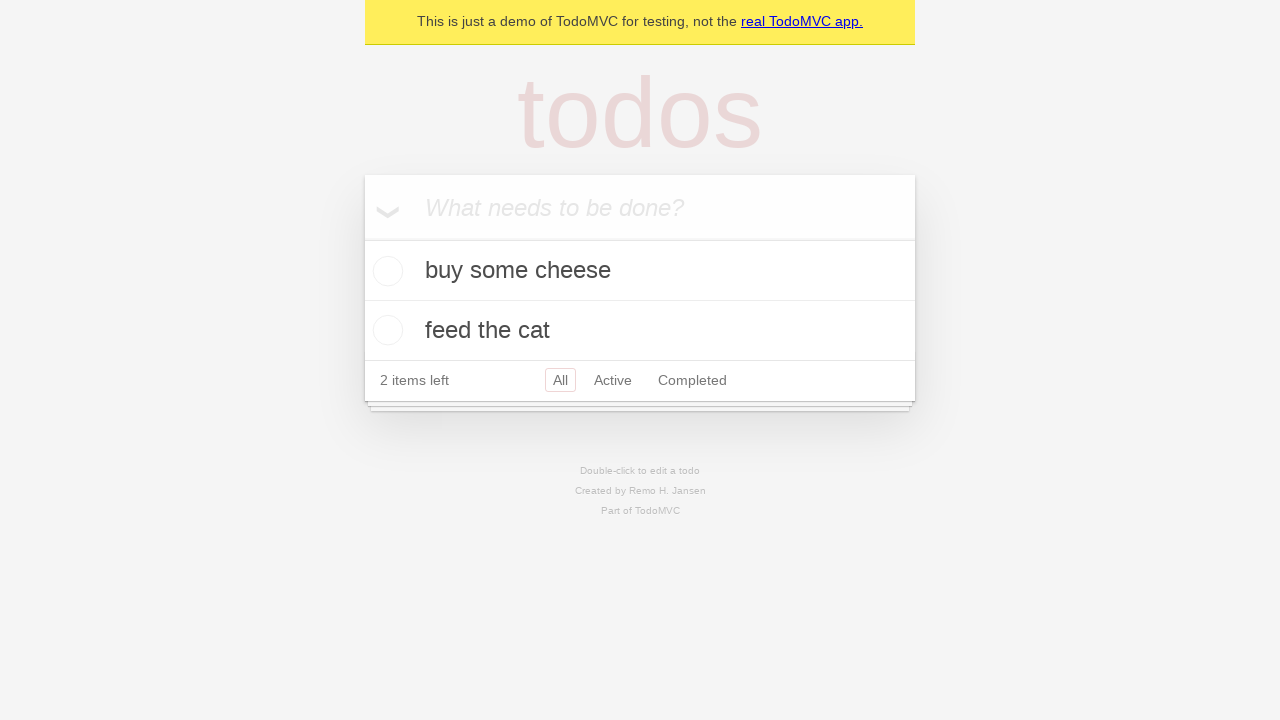

Filled todo input with 'book a doctors appointment' on internal:attr=[placeholder="What needs to be done?"i]
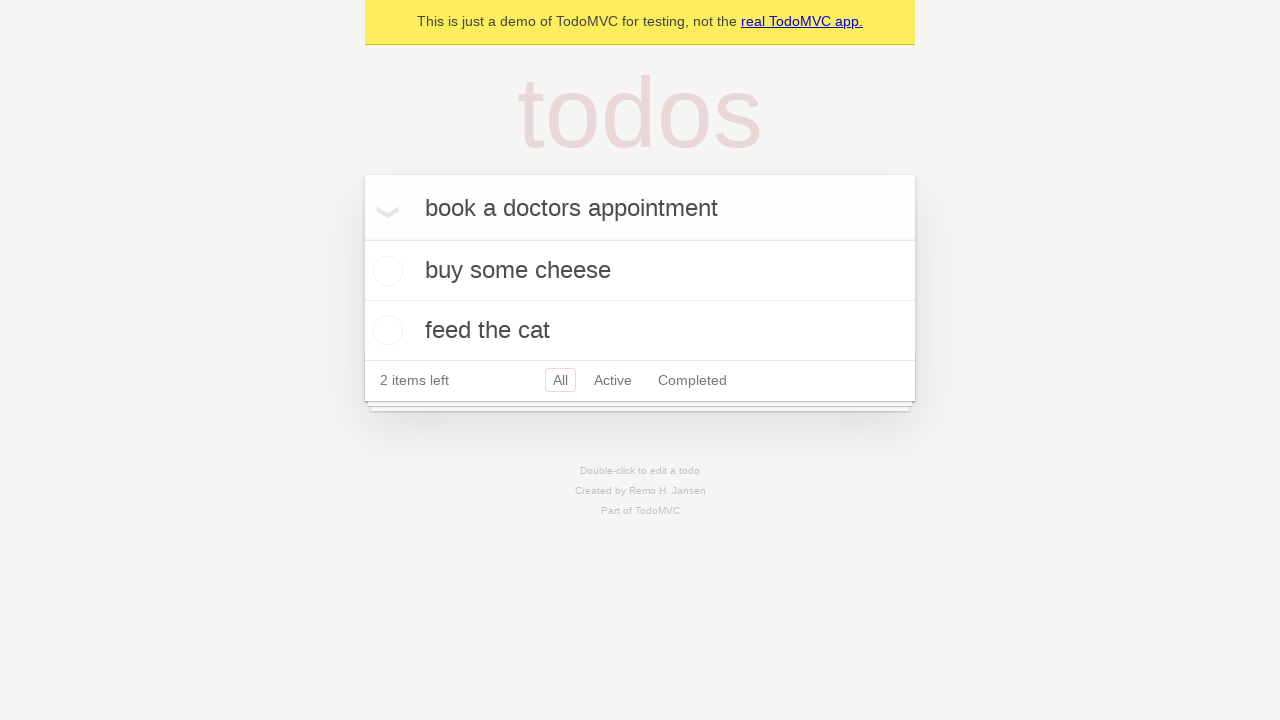

Pressed Enter to create third todo item on internal:attr=[placeholder="What needs to be done?"i]
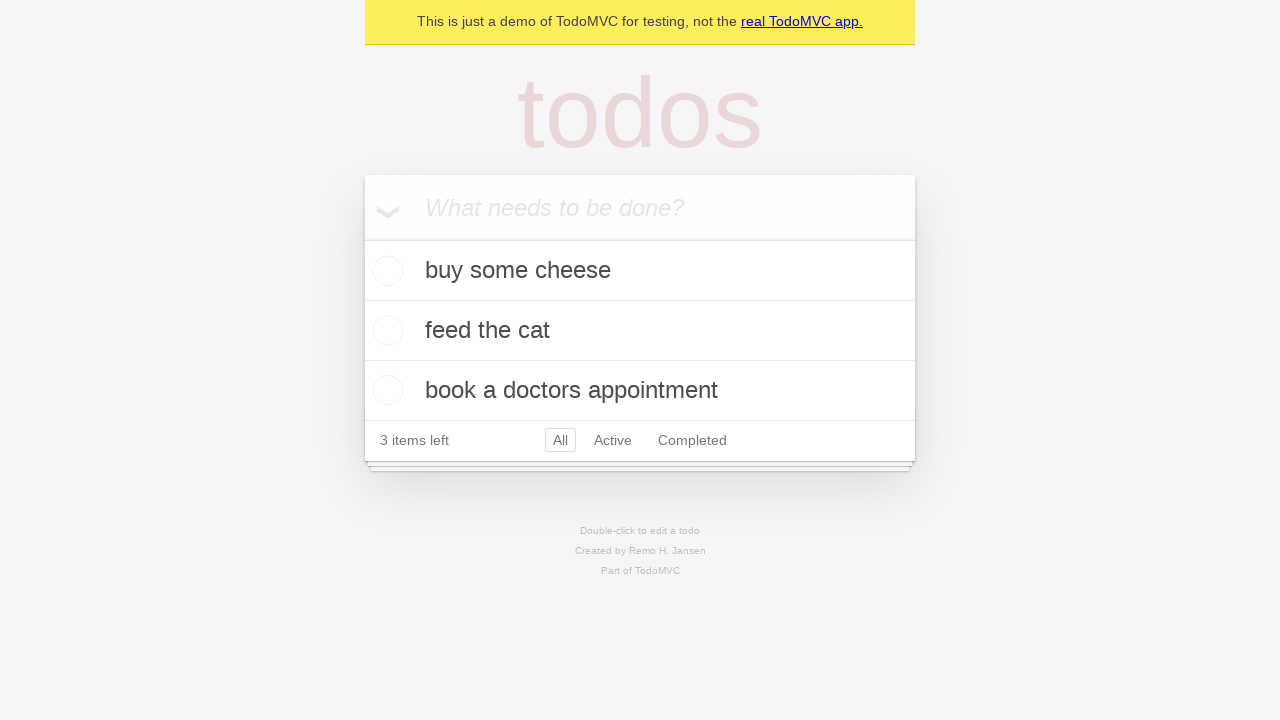

Checked the second todo item (feed the cat) at (385, 330) on internal:testid=[data-testid="todo-item"s] >> nth=1 >> internal:role=checkbox
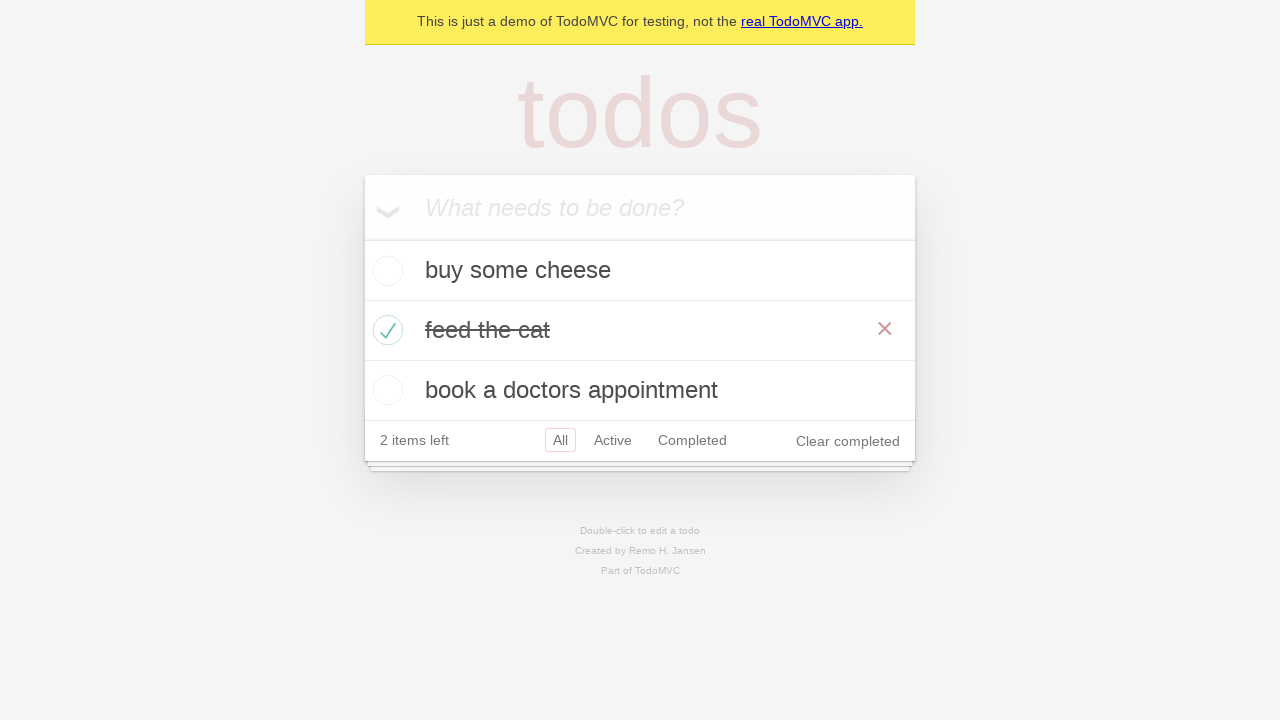

Clicked on Completed filter link at (692, 440) on internal:role=link[name="Completed"i]
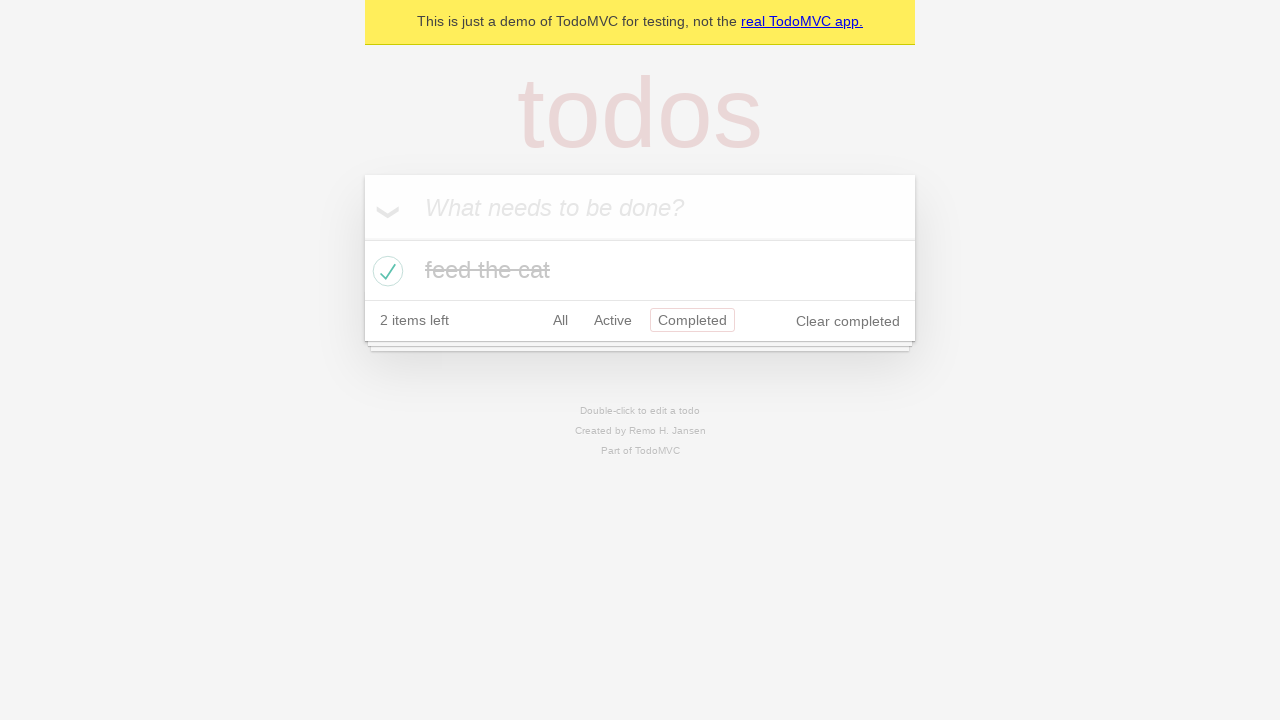

Waited for filtered results to show only 1 completed item
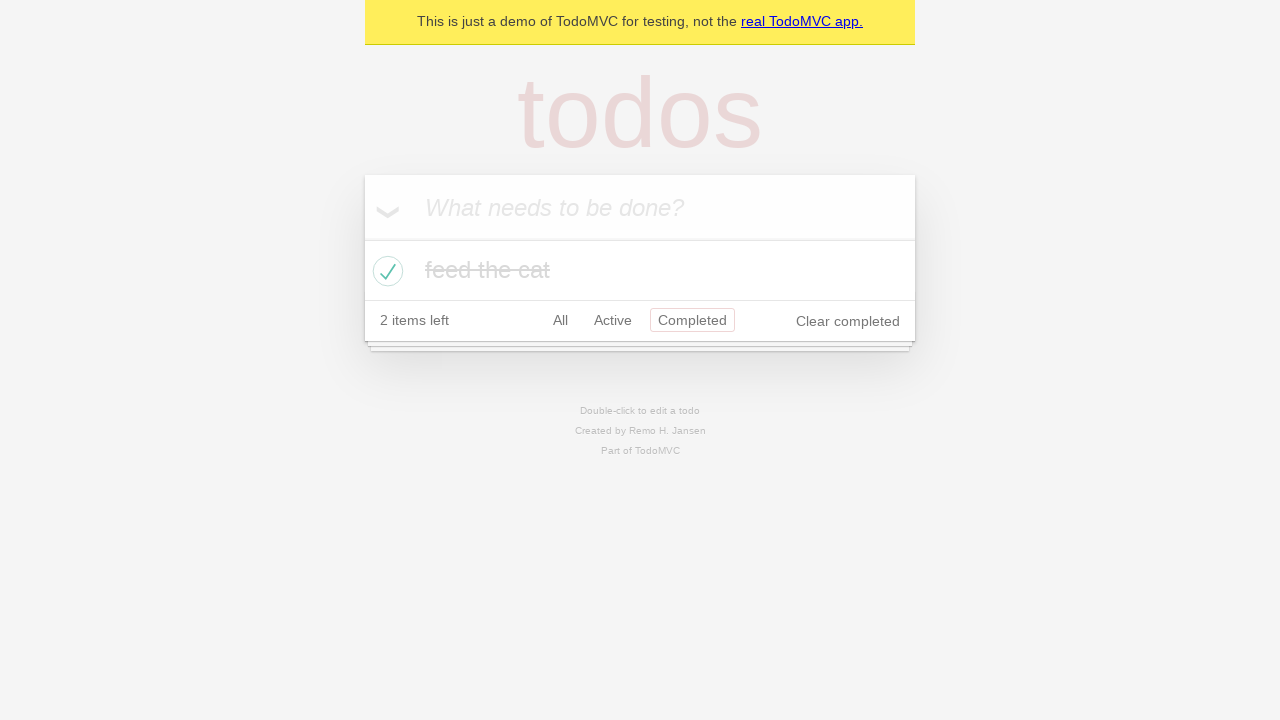

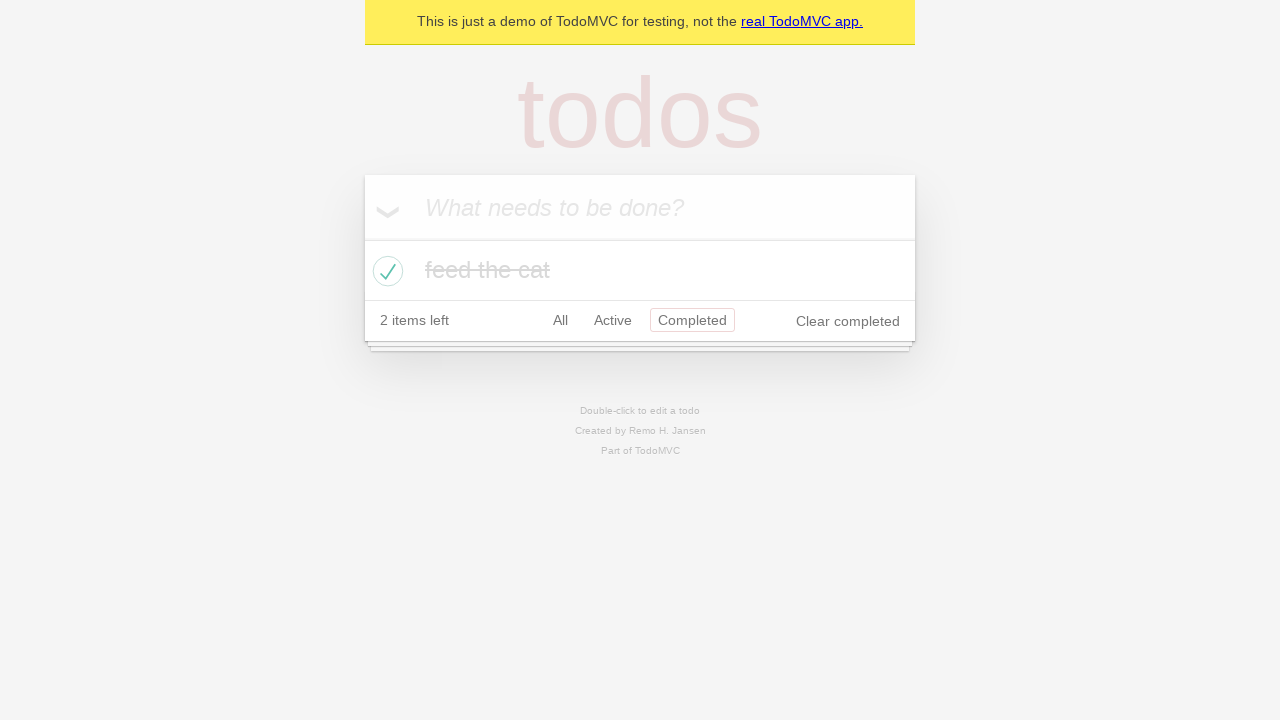